Tests A/B test opt-out by first visiting the homepage, adding an opt-out cookie, then navigating to the A/B test page to verify the test is disabled.

Starting URL: http://the-internet.herokuapp.com

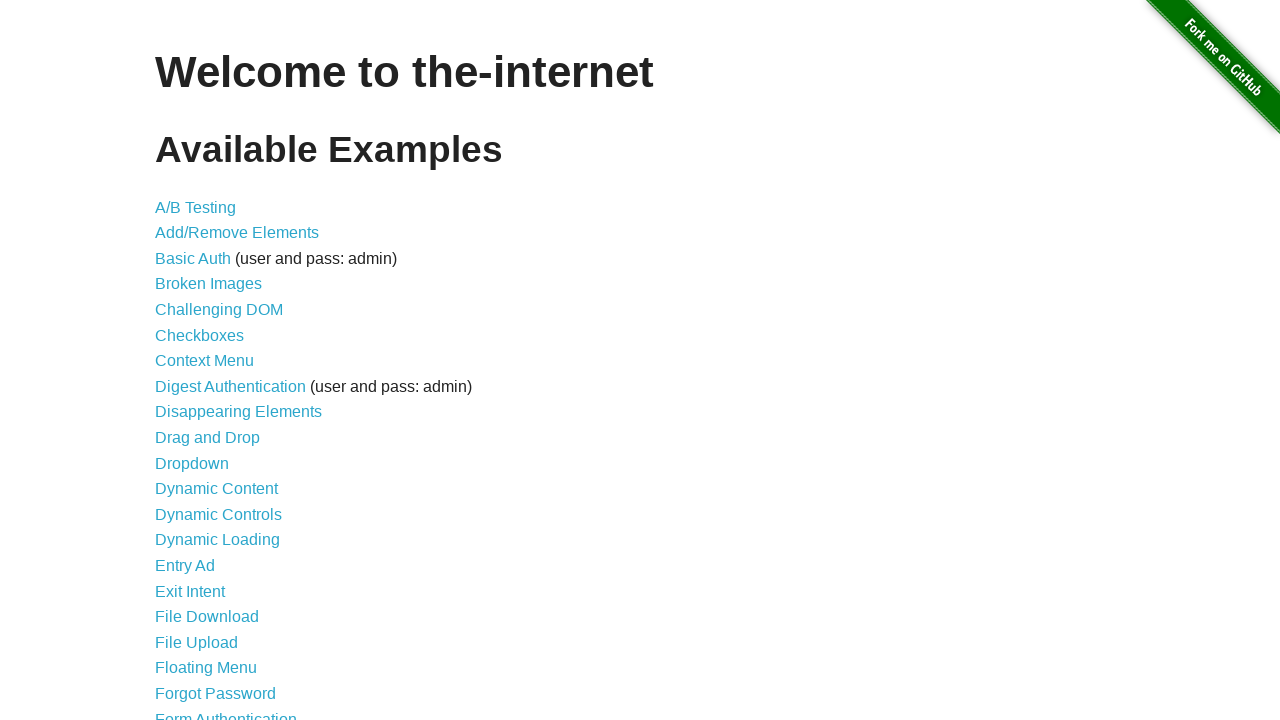

Added optimizelyOptOut cookie to disable A/B test
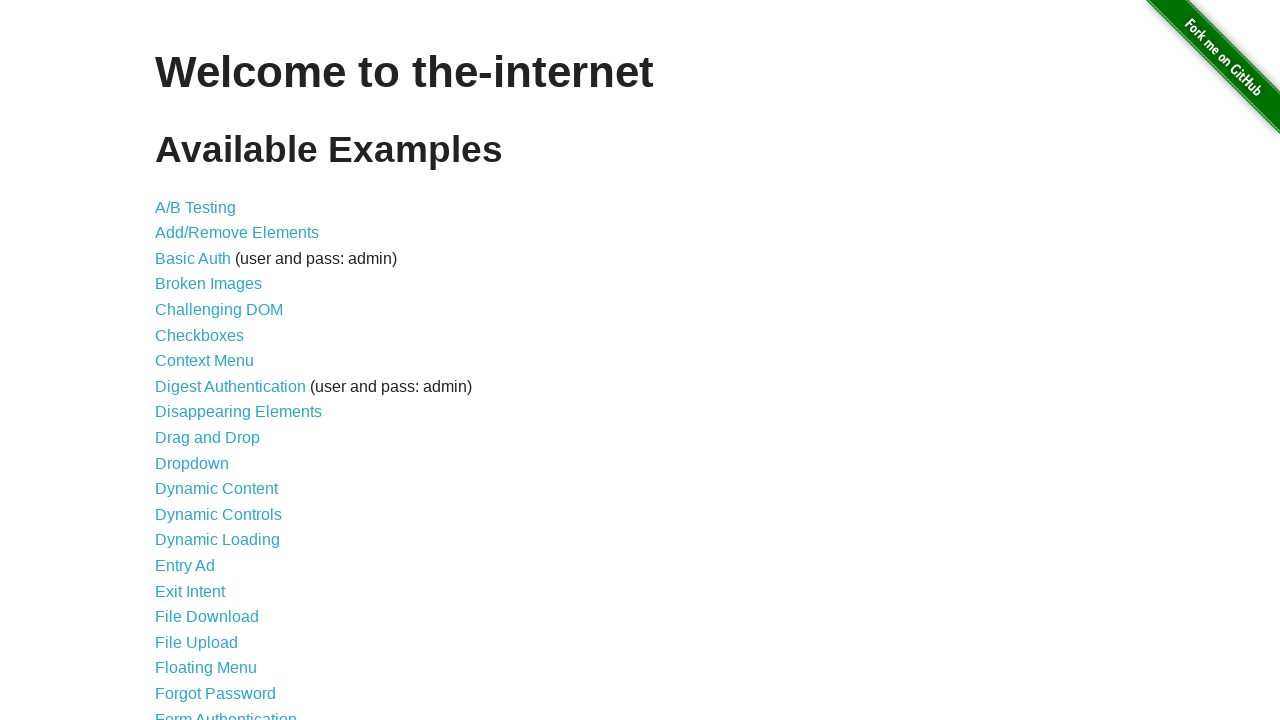

Navigated to A/B test page
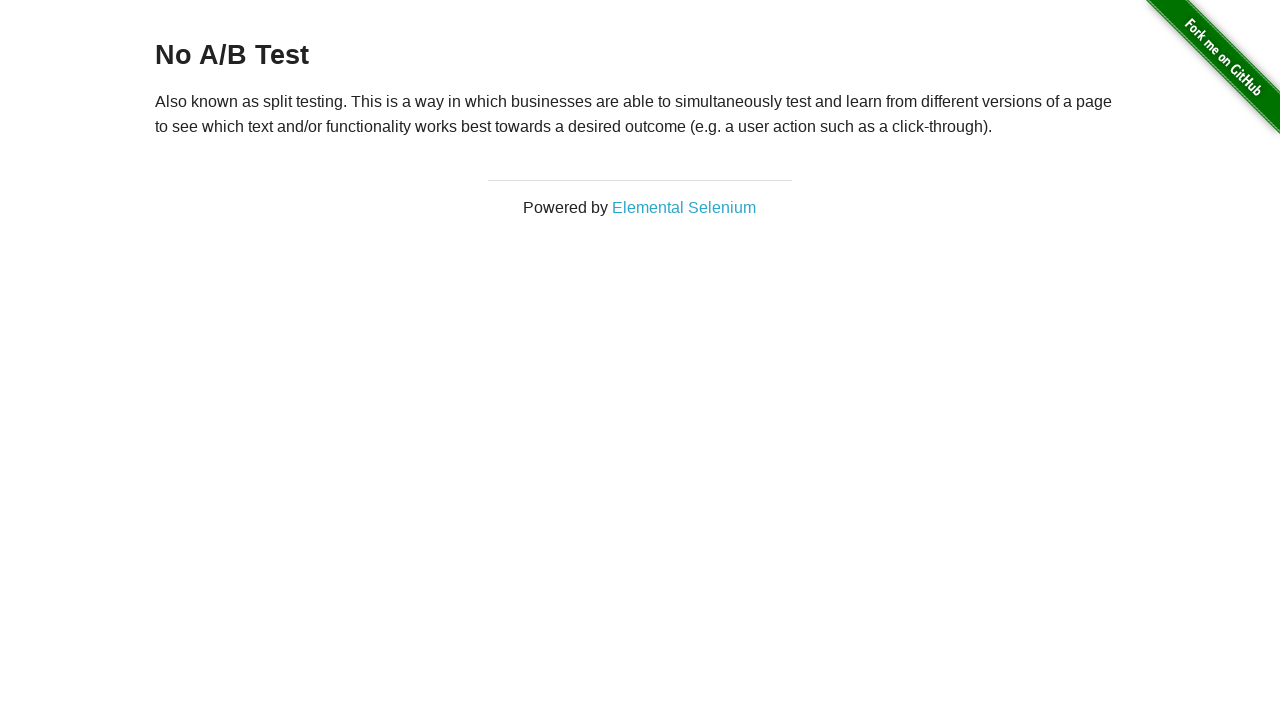

Retrieved heading text from page
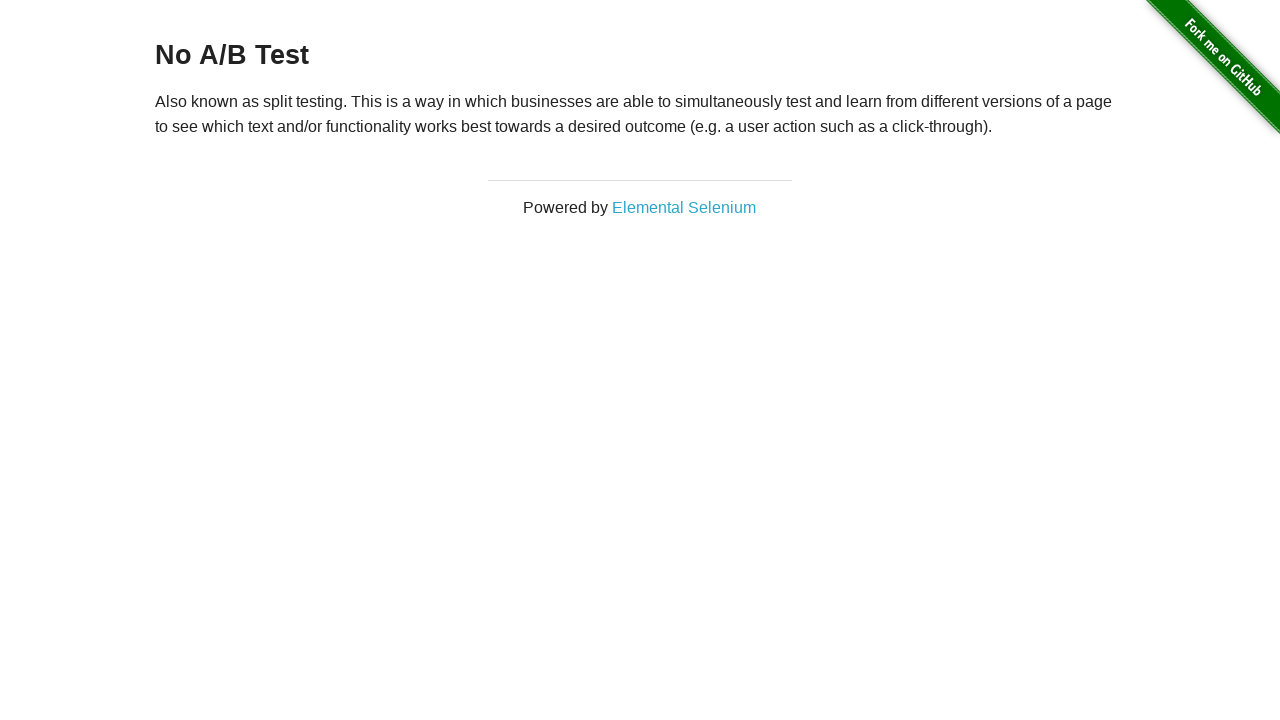

Verified heading displays 'No A/B Test' - A/B test is disabled
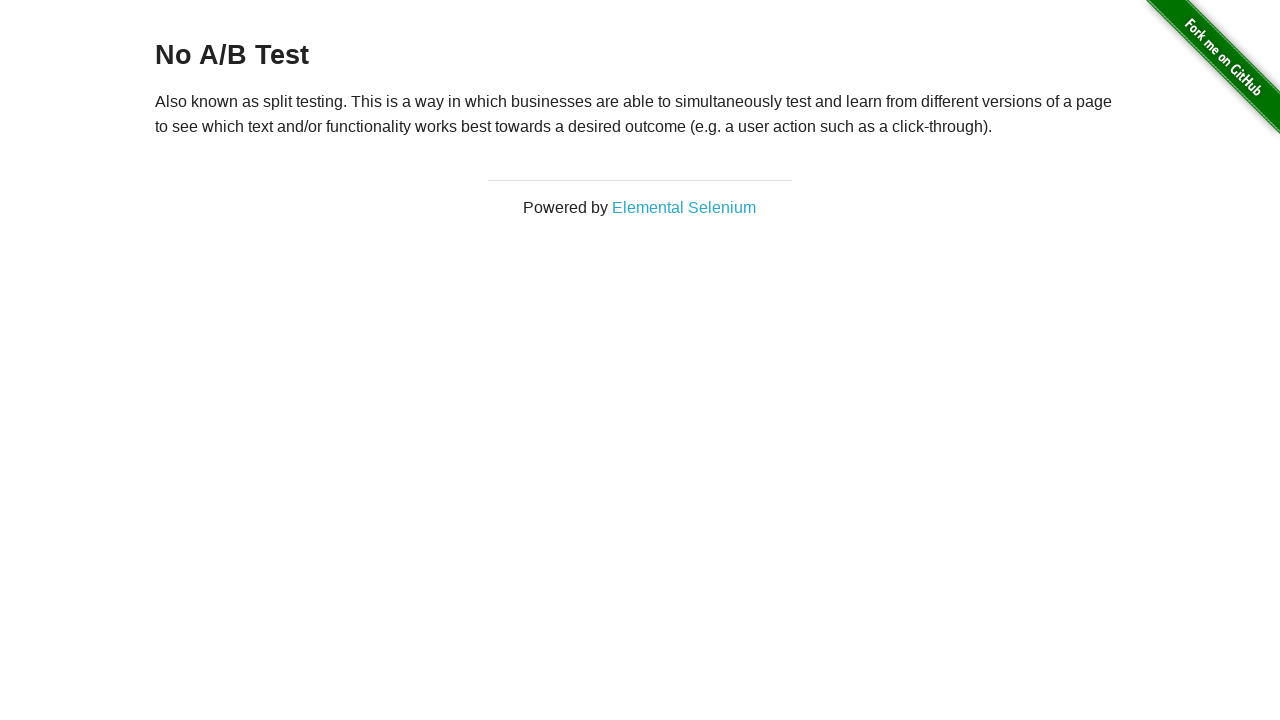

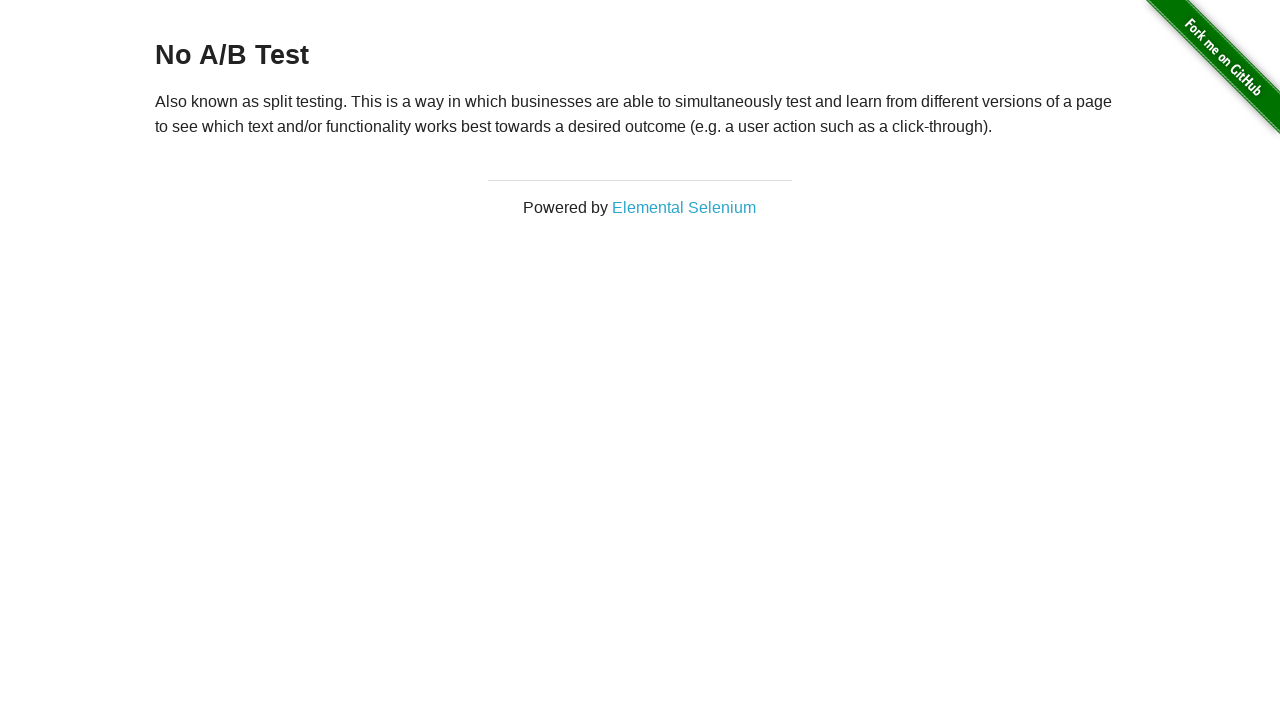